Tests filling out a checkout form on Bootstrap's example checkout page with billing information (name, address, email) and payment details (credit card info), then submitting the form.

Starting URL: https://getbootstrap.com/docs/4.0/examples/checkout/

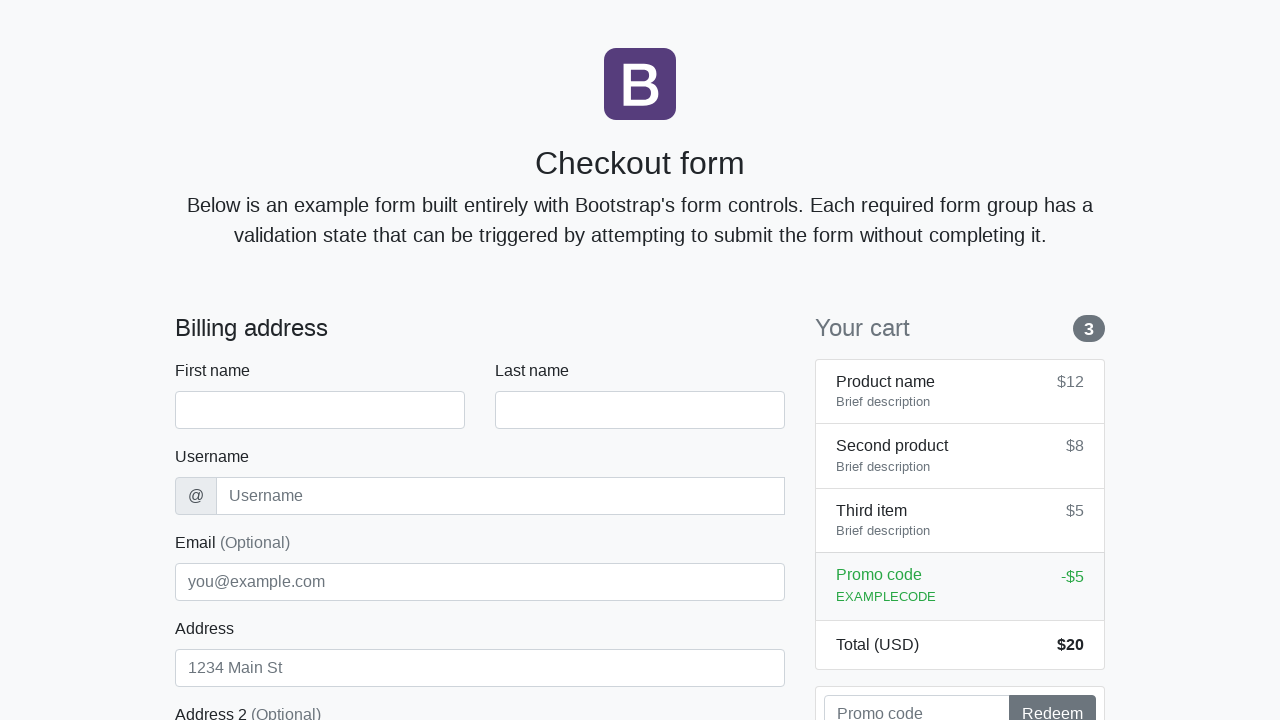

Waited for checkout form to load
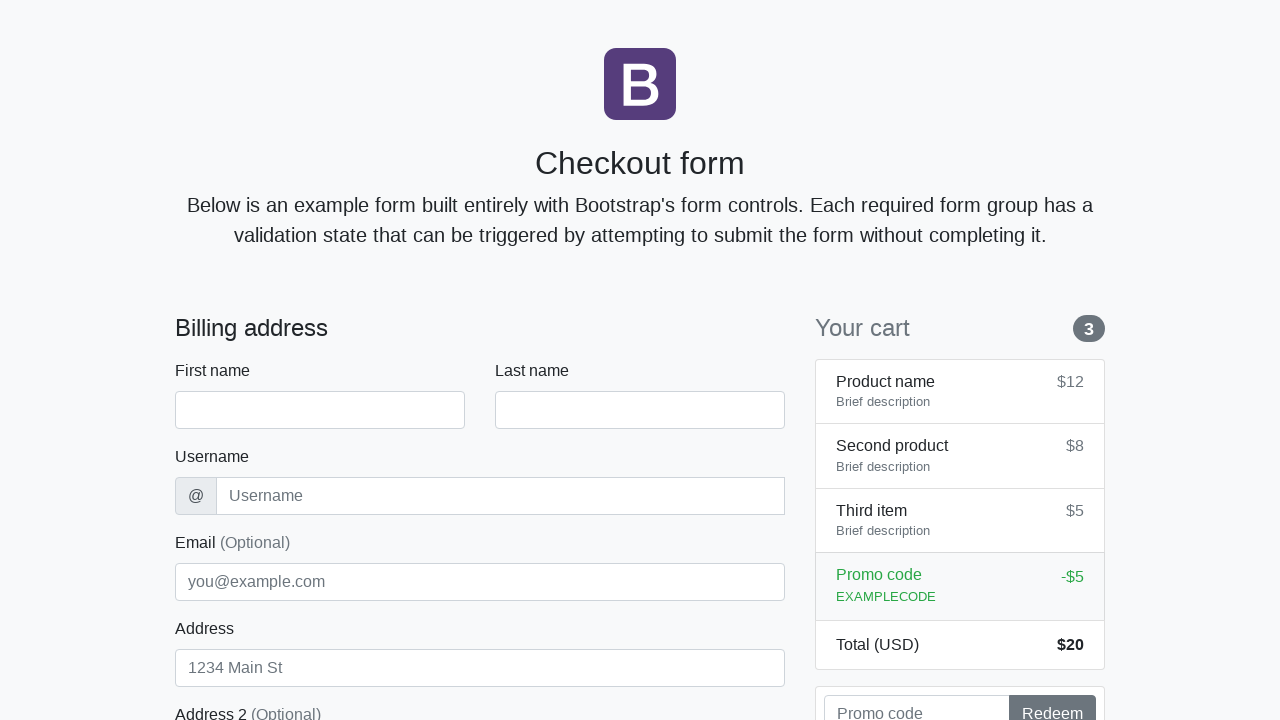

Filled first name field with 'Anton' on #firstName
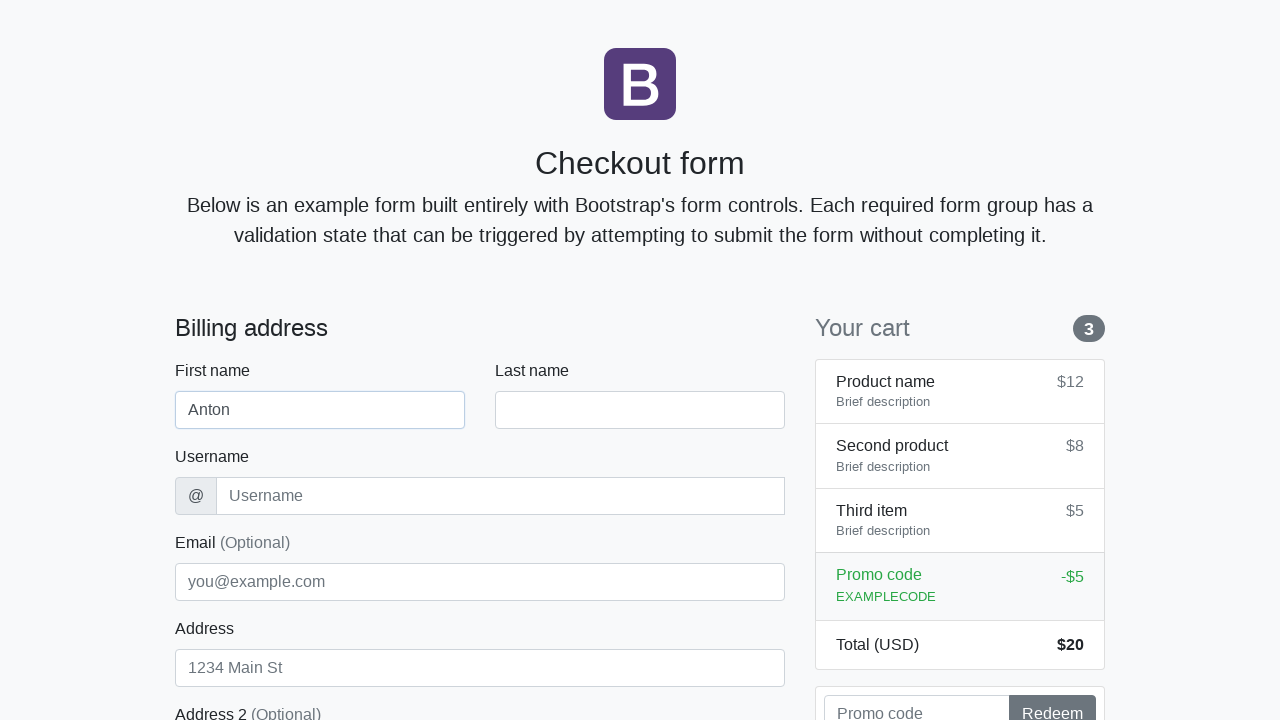

Filled last name field with 'Angelov' on #lastName
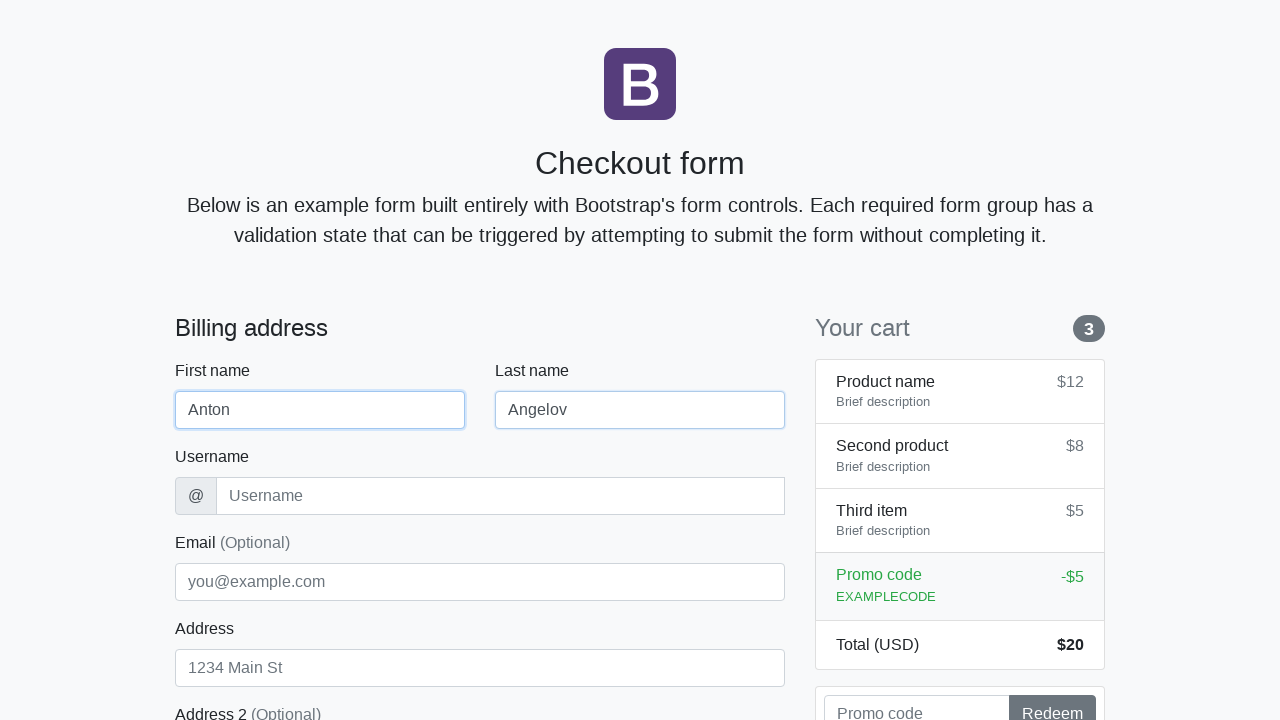

Filled username field with 'angelovstanton' on #username
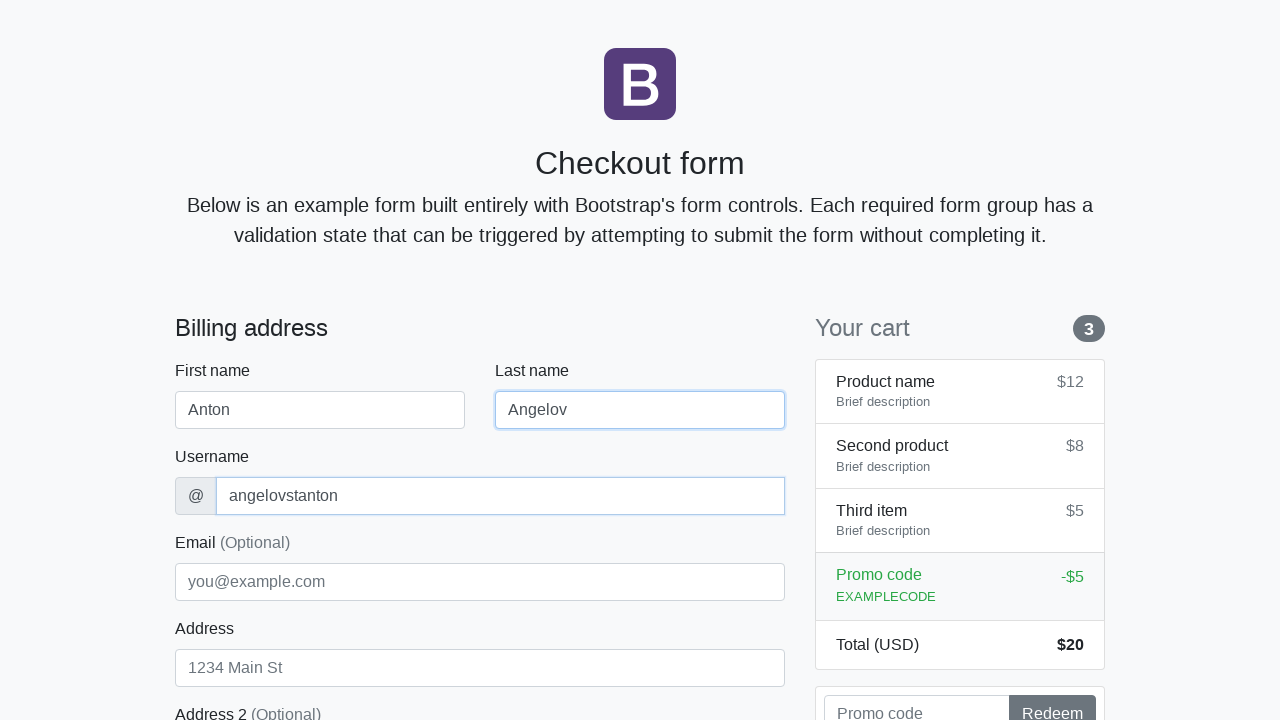

Filled address field with 'Flower Street 76' on #address
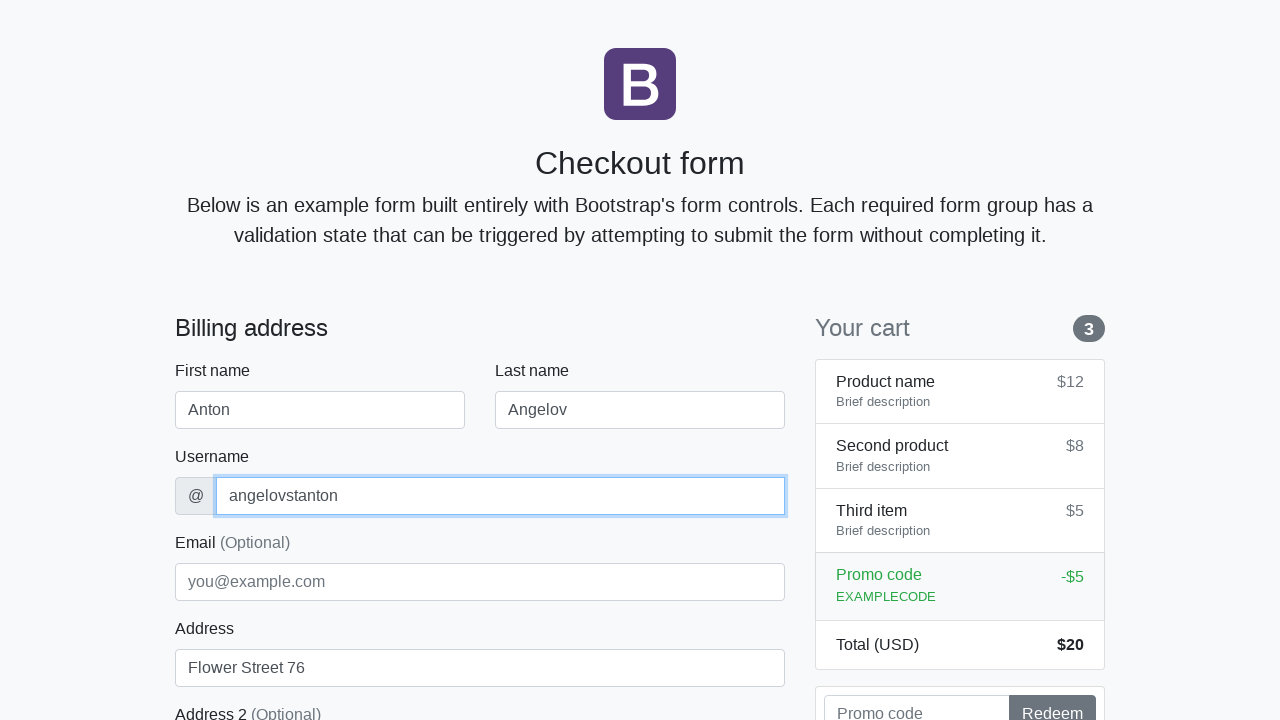

Filled email field with 'george@lambdatest.com' on #email
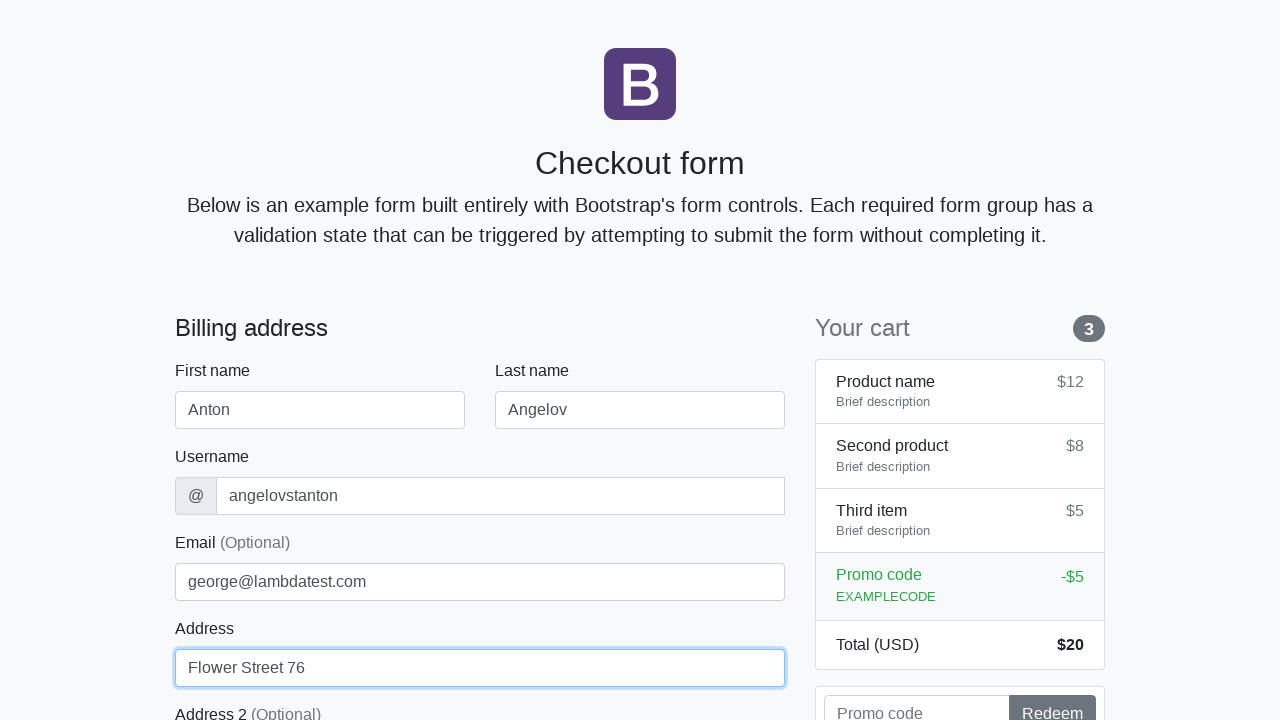

Selected 'United States' from country dropdown on #country
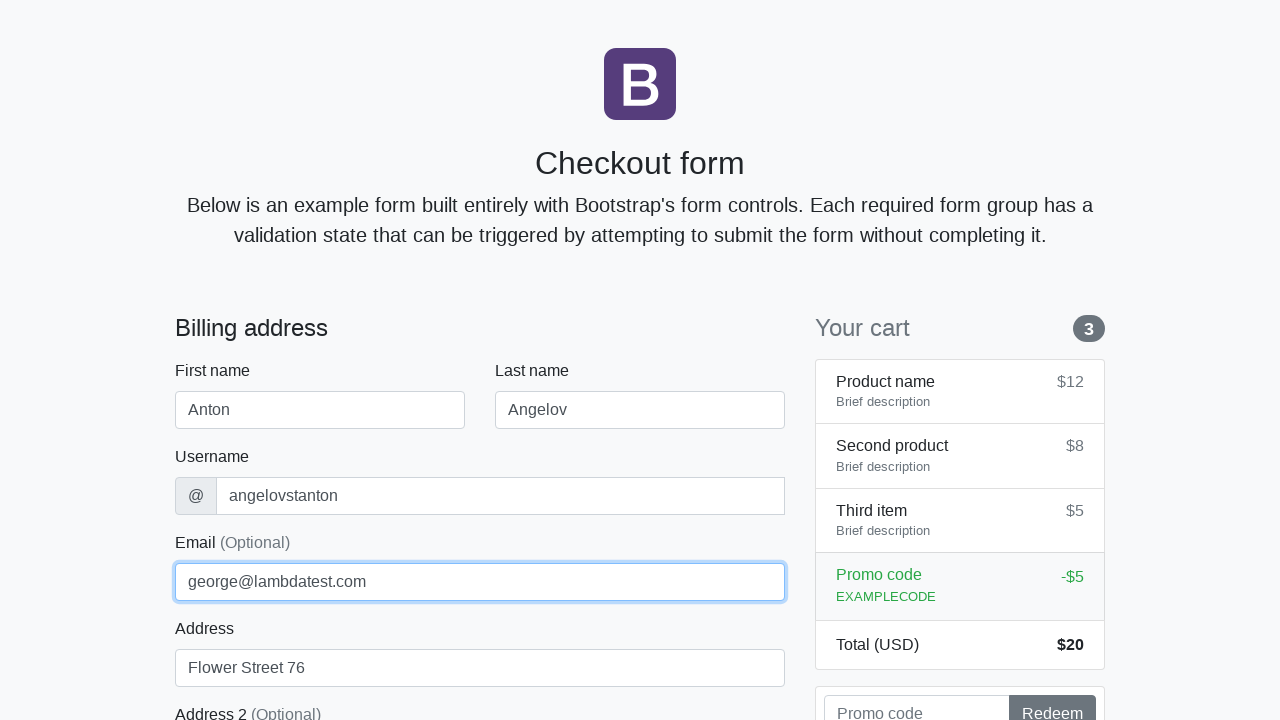

Selected 'California' from state dropdown on #state
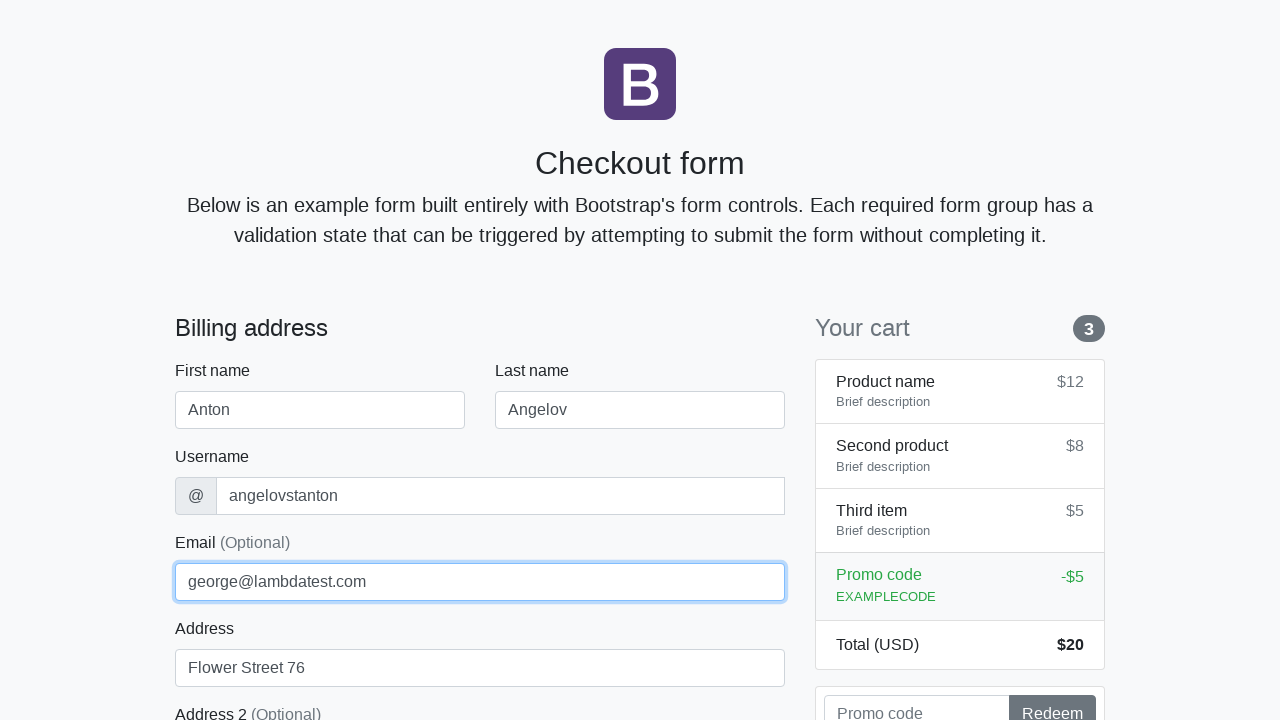

Filled zip code field with '1000' on #zip
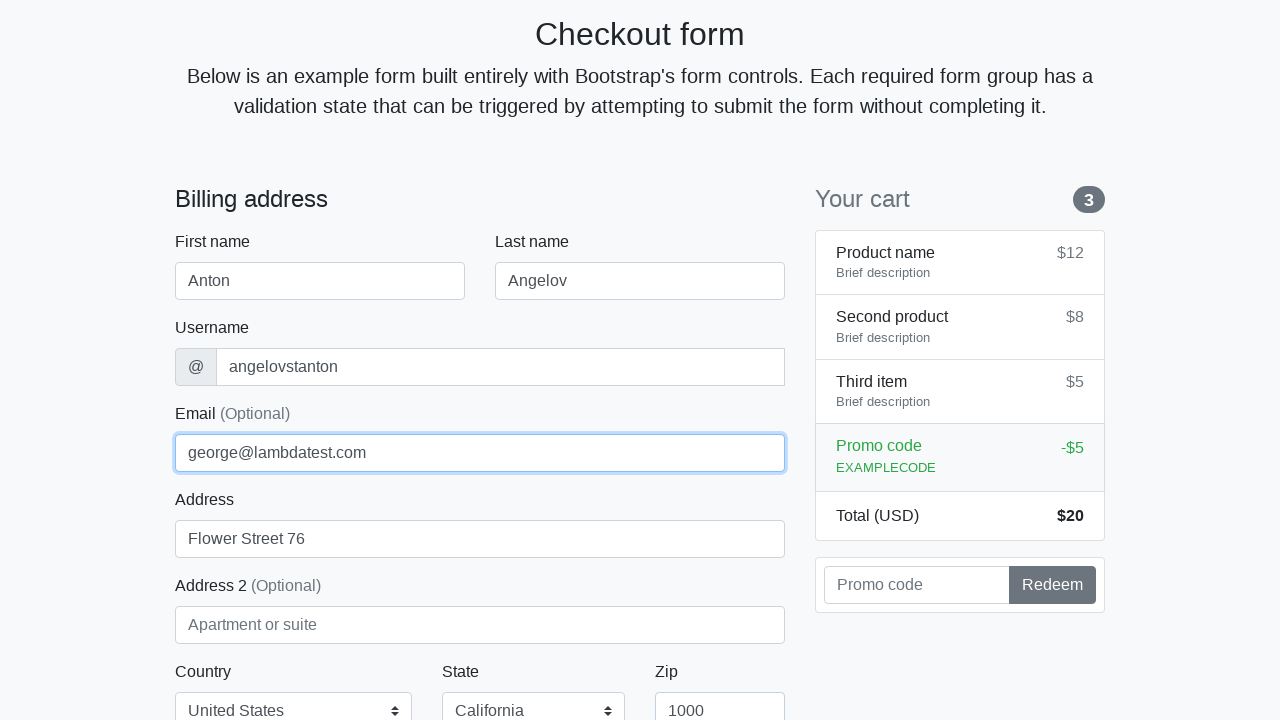

Filled credit card name field with 'Anton Angelov' on #cc-name
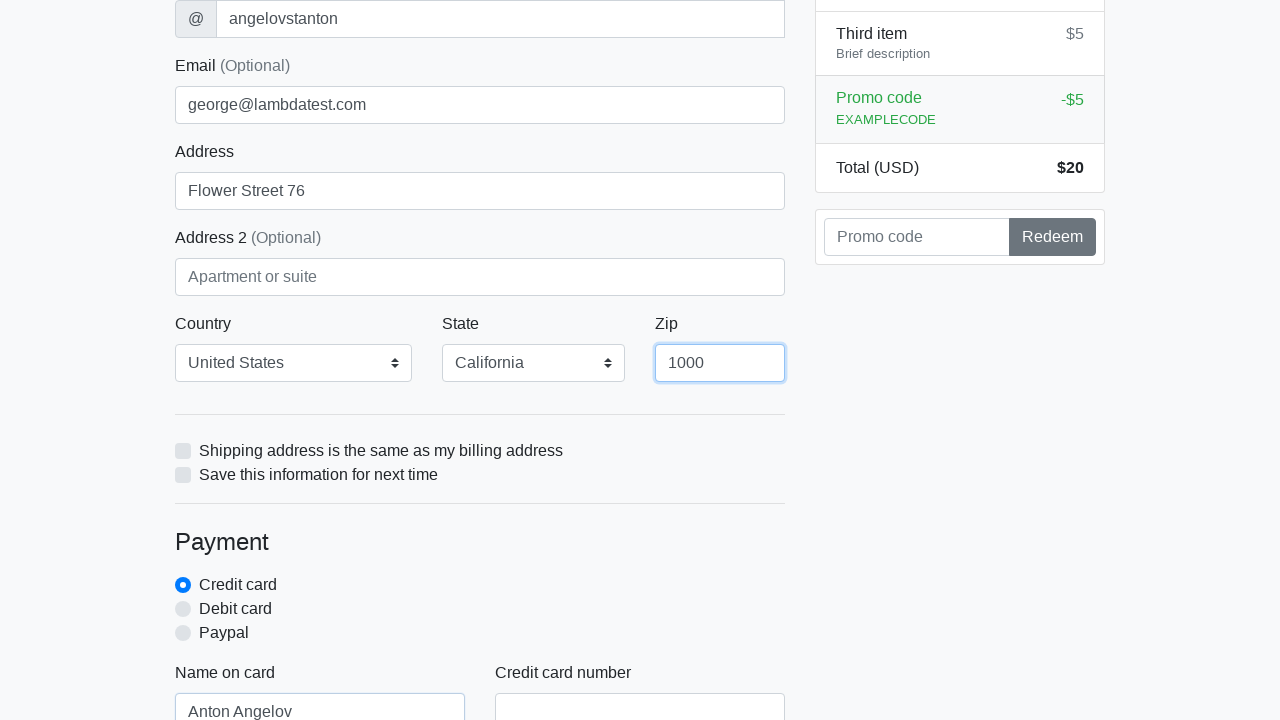

Filled credit card number field with '5610591081018250' on #cc-number
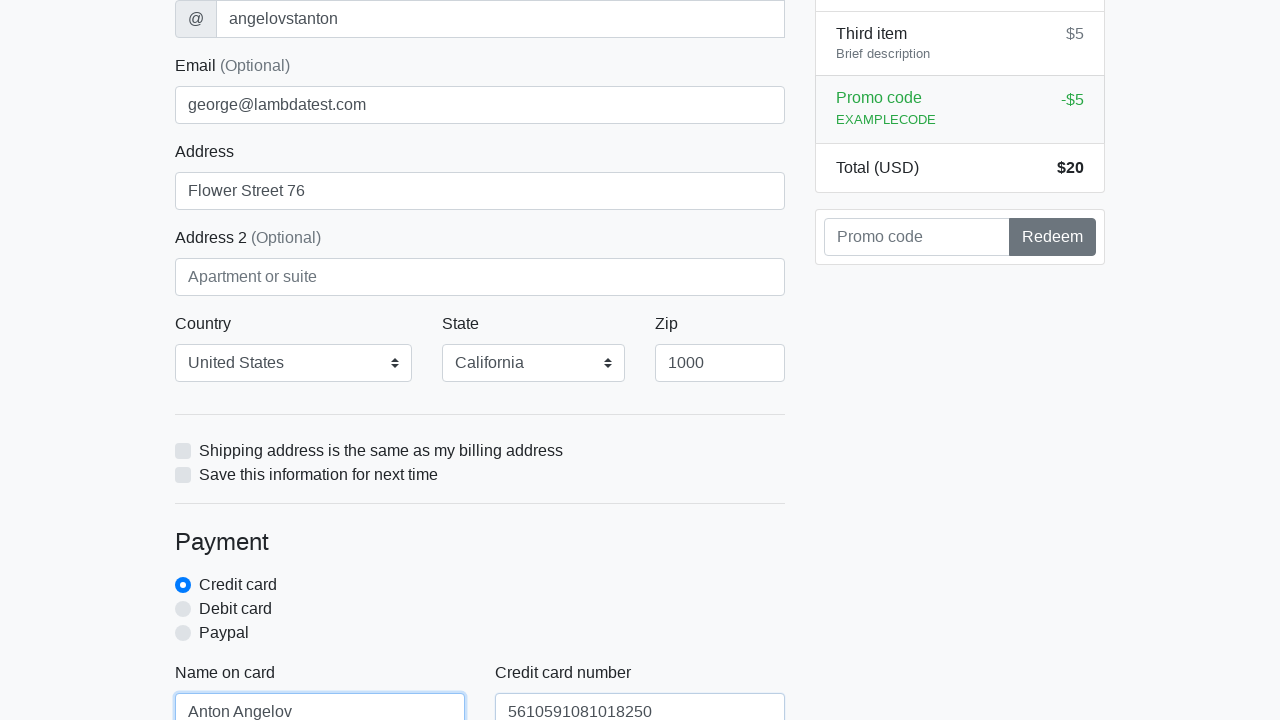

Filled credit card expiration field with '20/10/2020' on #cc-expiration
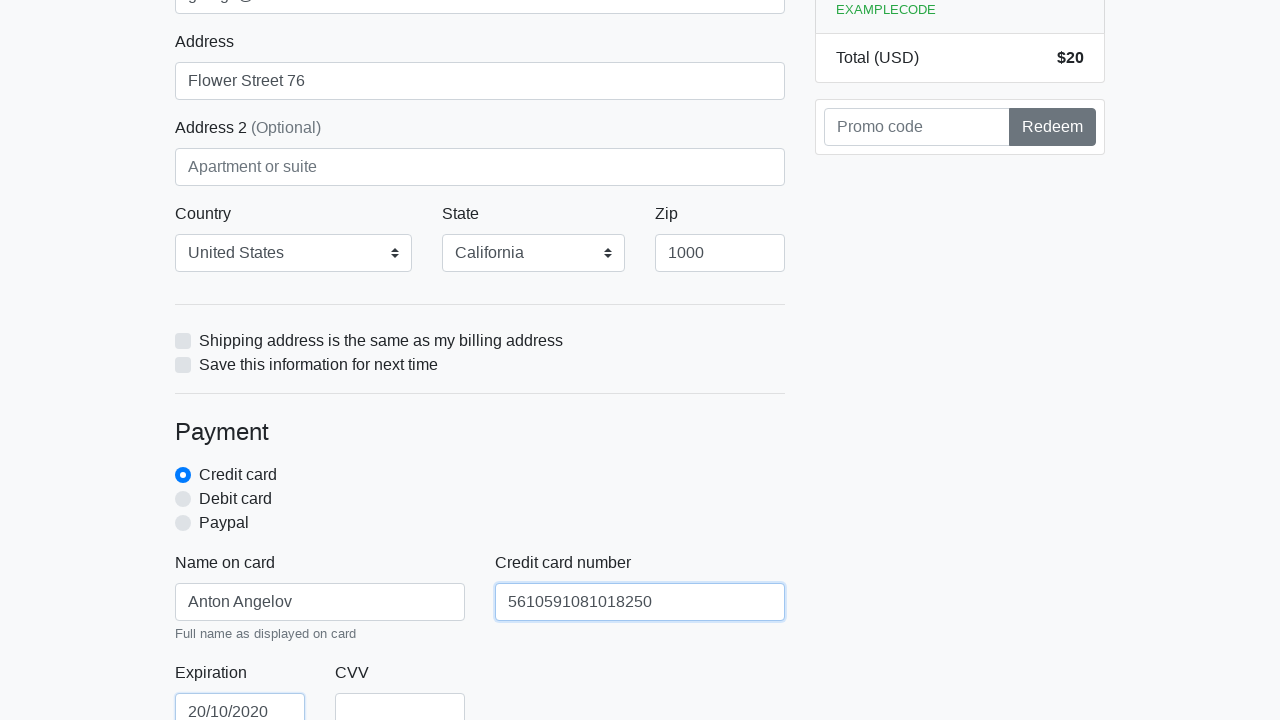

Filled credit card CVV field with '888' on #cc-cvv
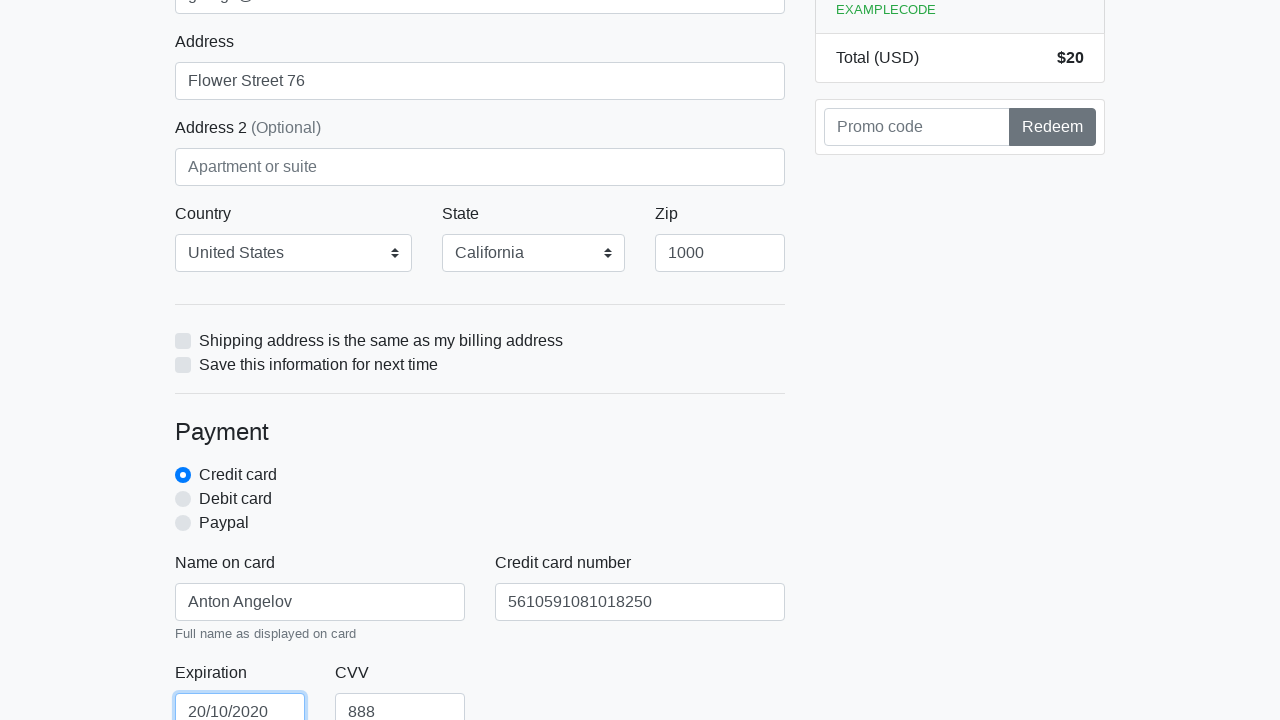

Clicked submit button to complete checkout at (480, 500) on xpath=/html/body/div/div[2]/div[2]/form/button
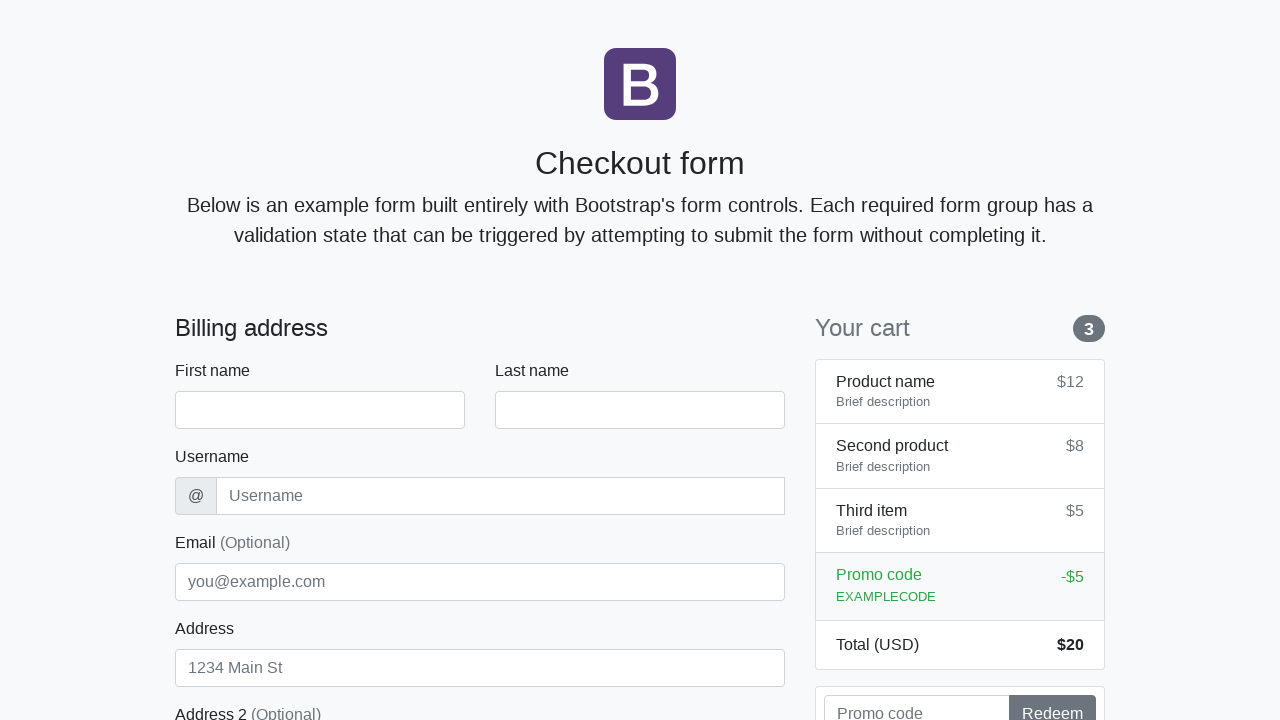

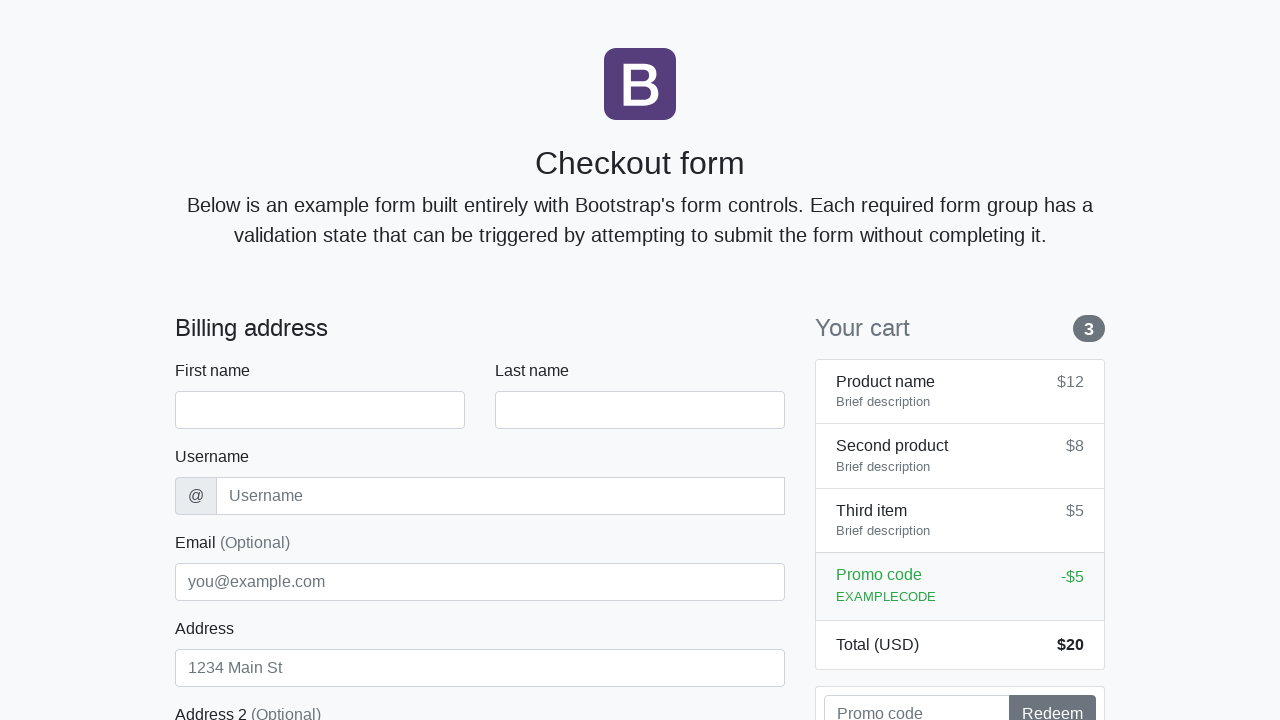